Navigates to GitHub homepage, then to a specific organization profile page (ainsoft-tech), verifies the page title contains the organization name, and navigates back to the homepage.

Starting URL: http://github.com

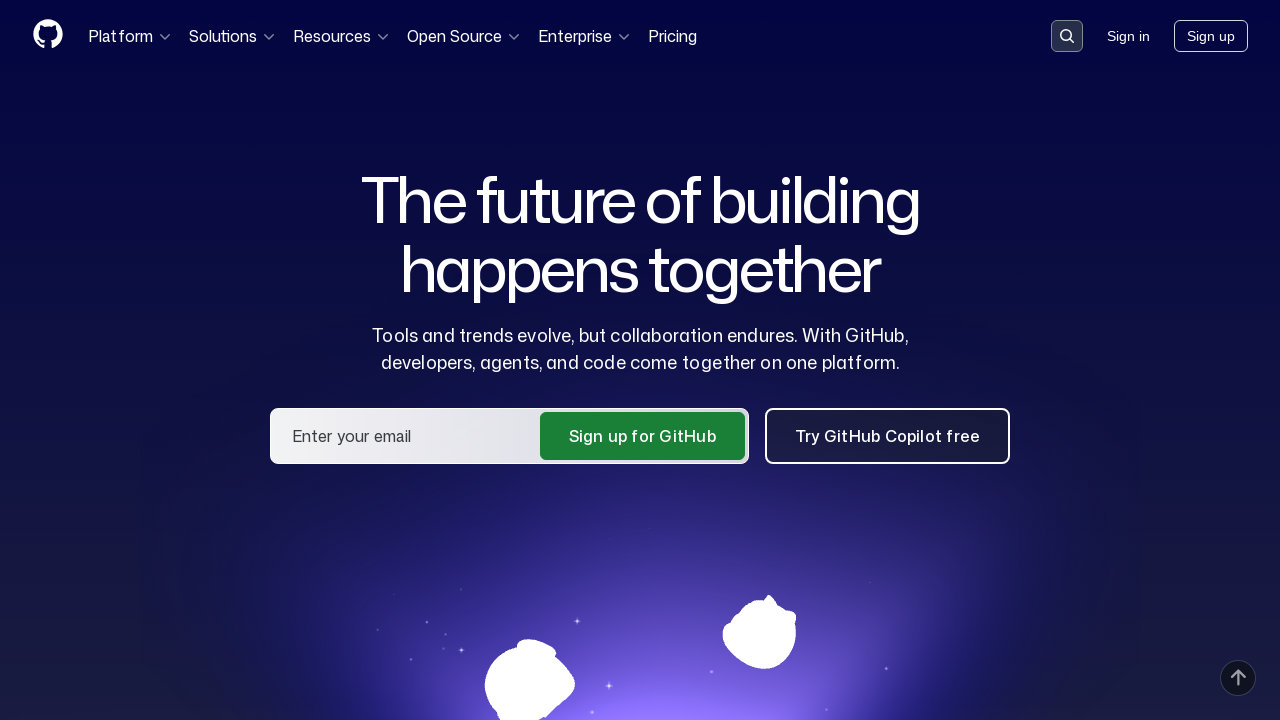

Set viewport size to 1920x1080
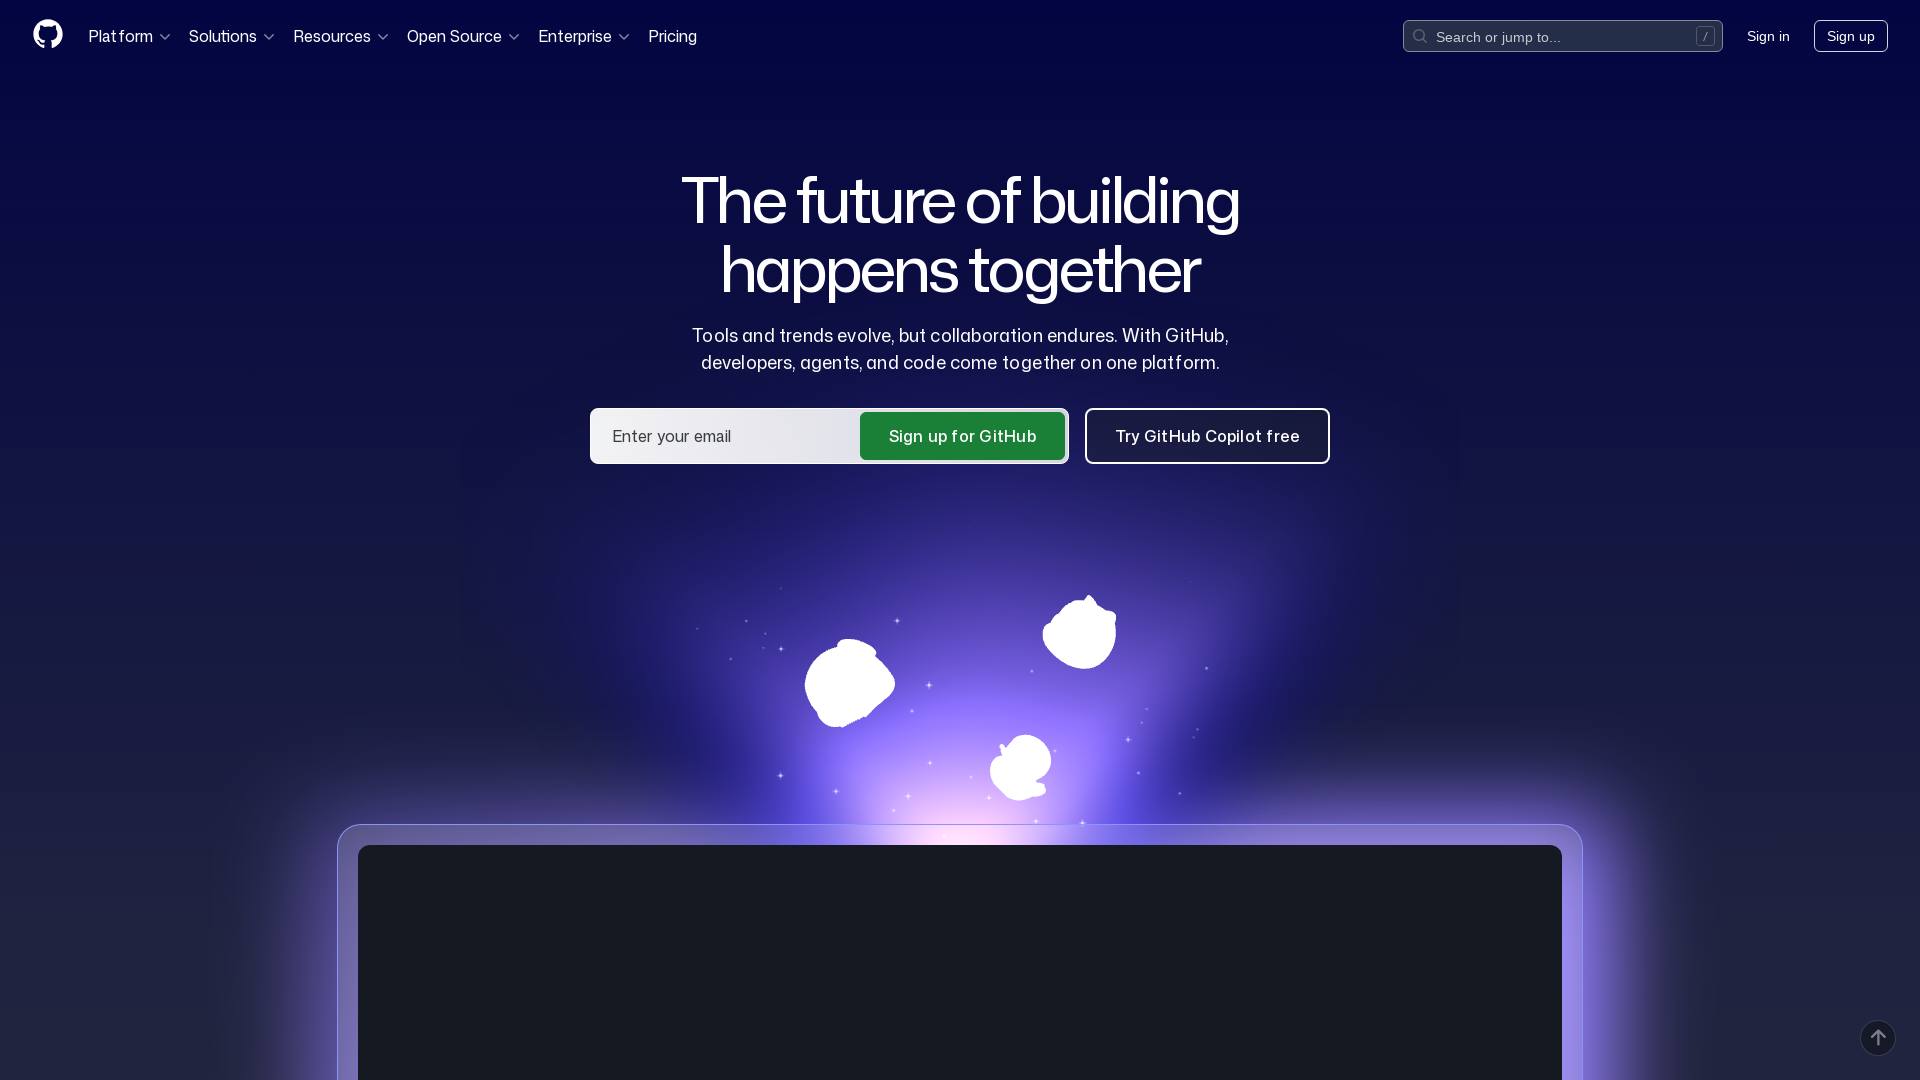

Navigated to ainsoft-tech organization page on GitHub
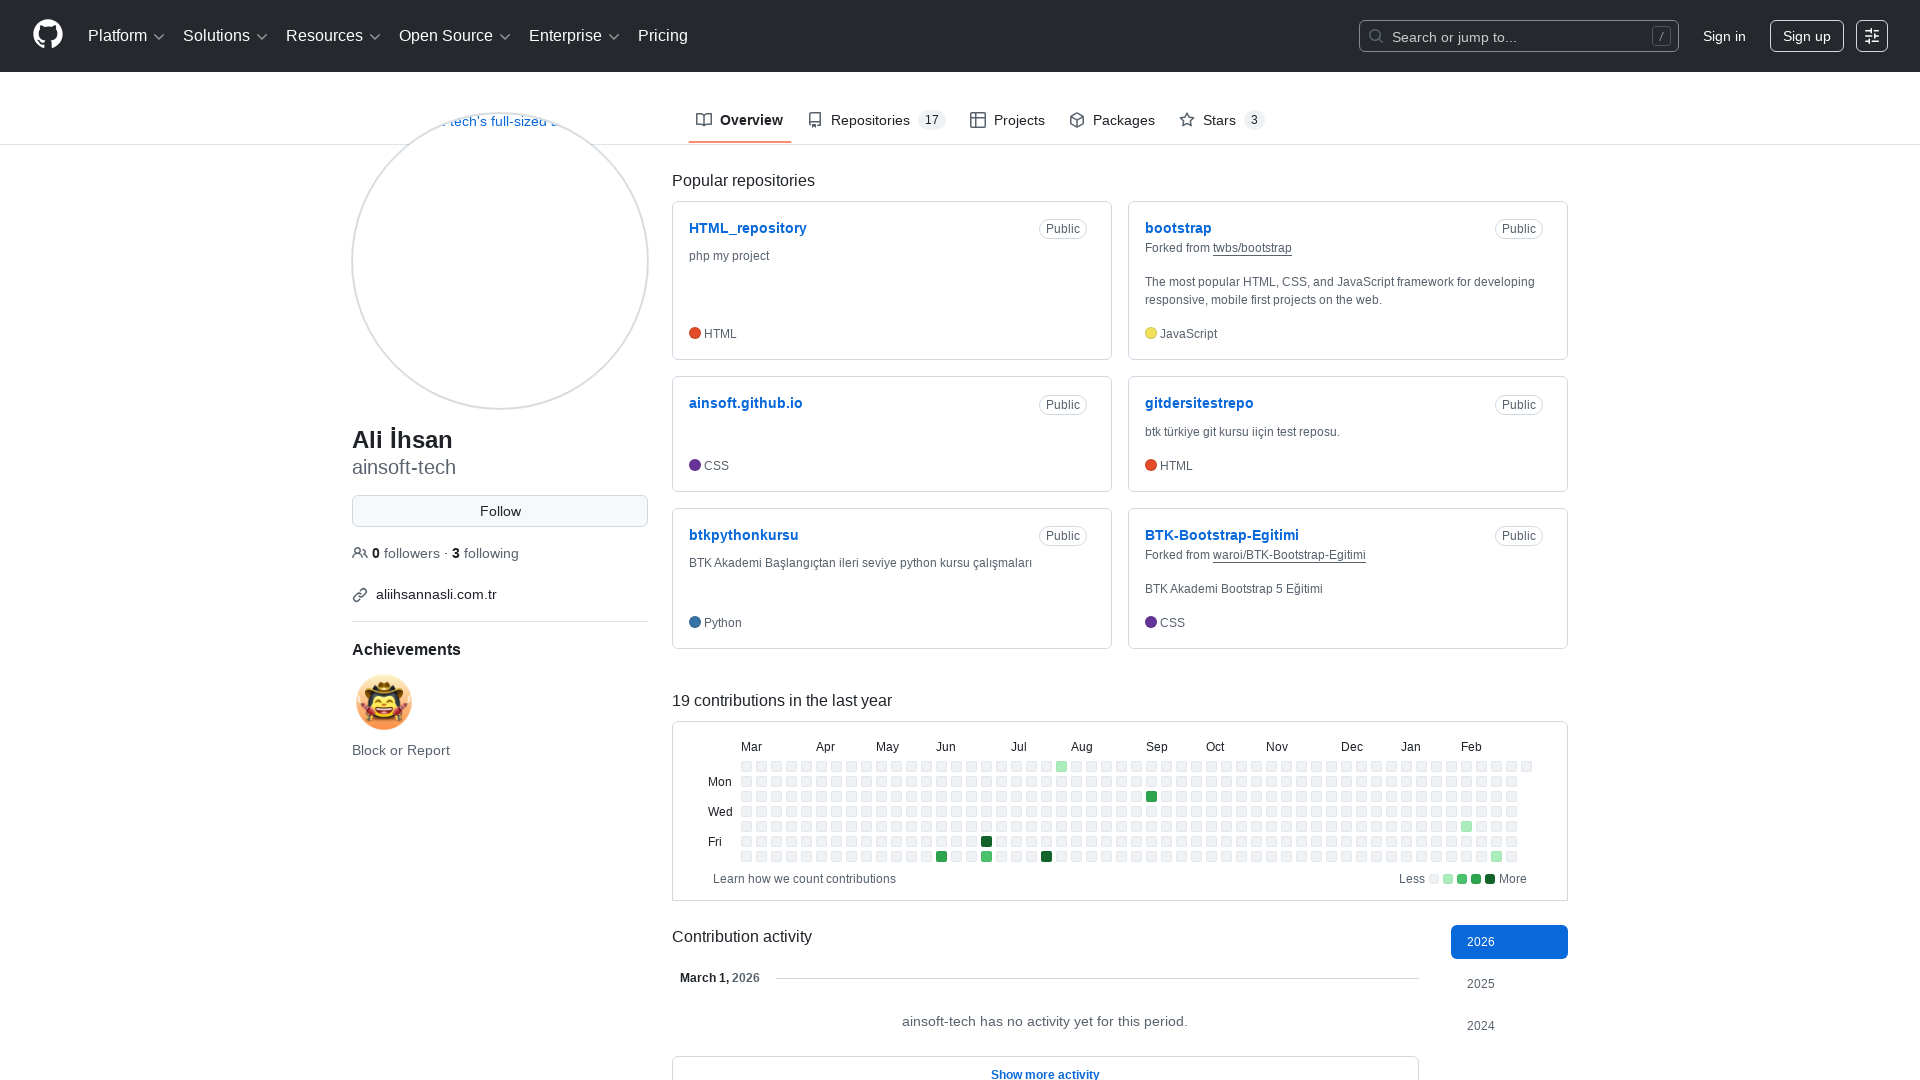

Waited for ainsoft-tech page to load (domcontentloaded)
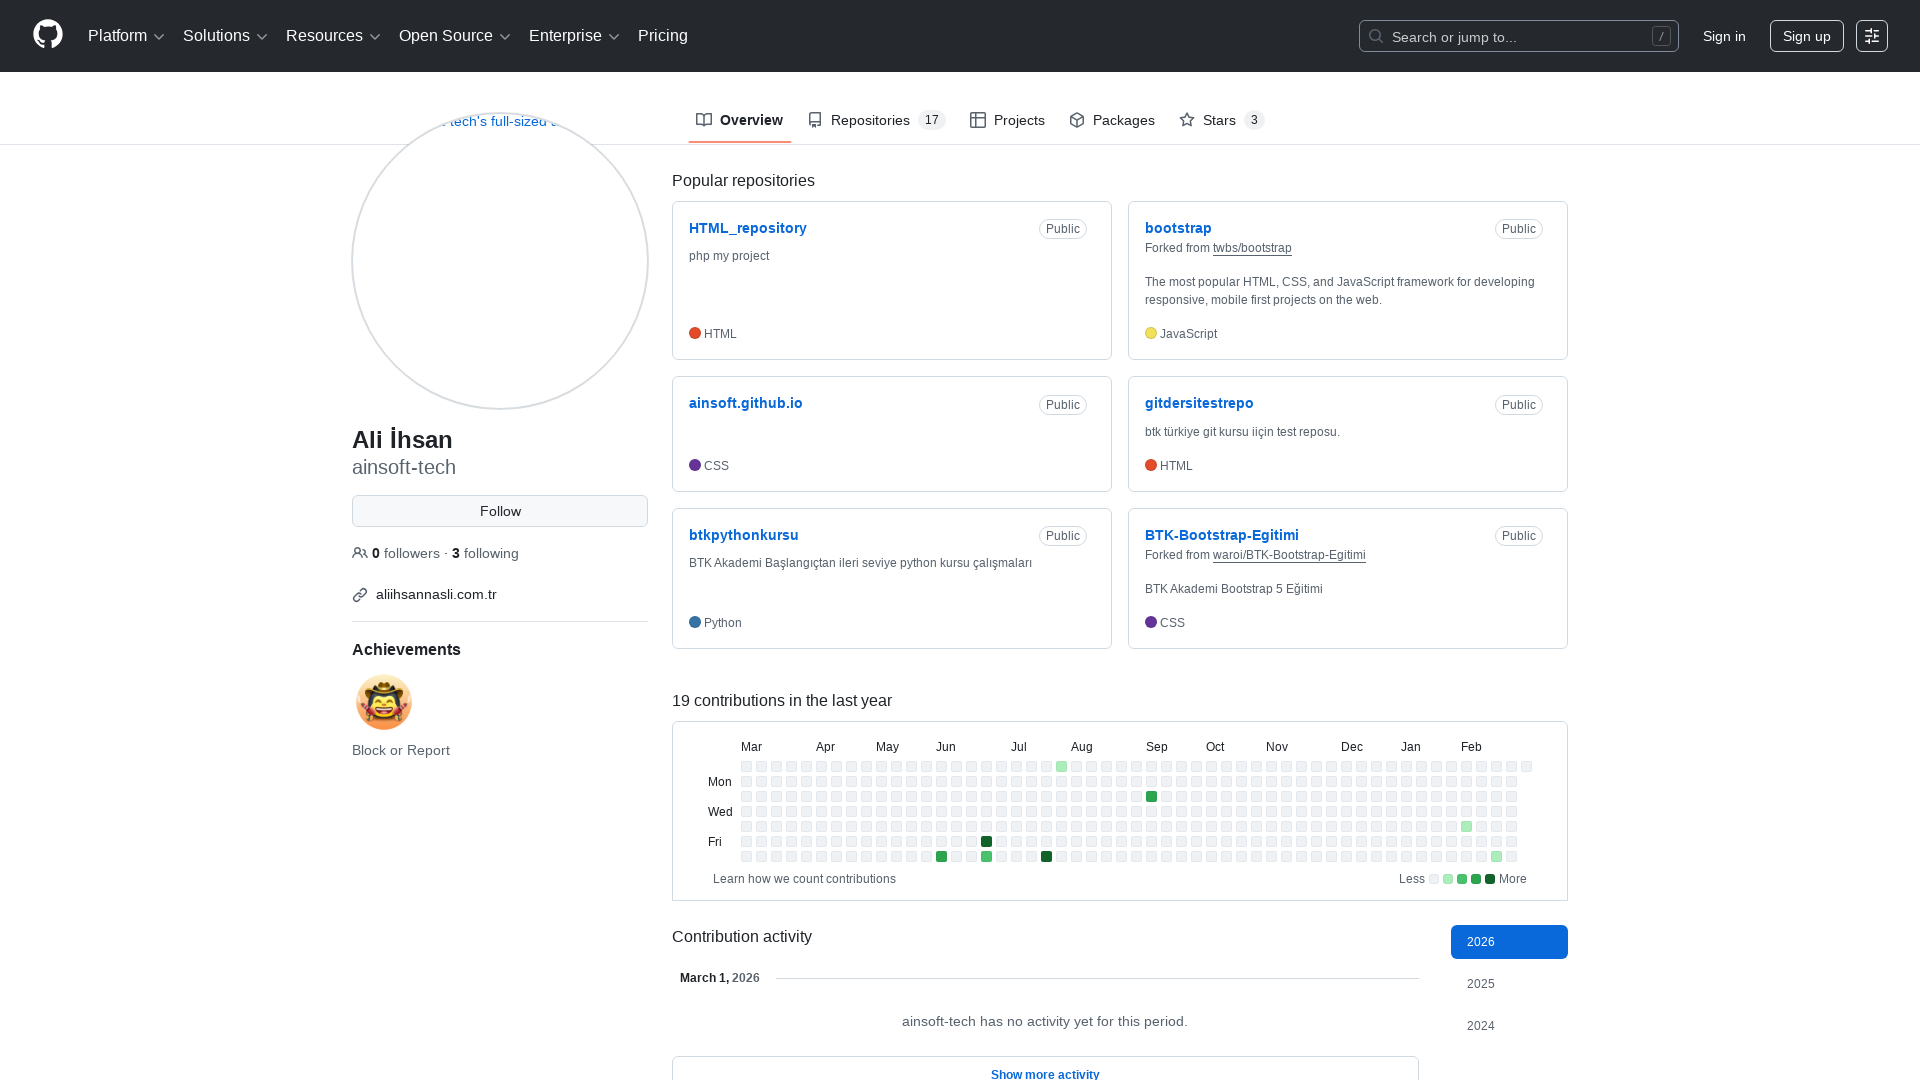

Navigated back to previous page
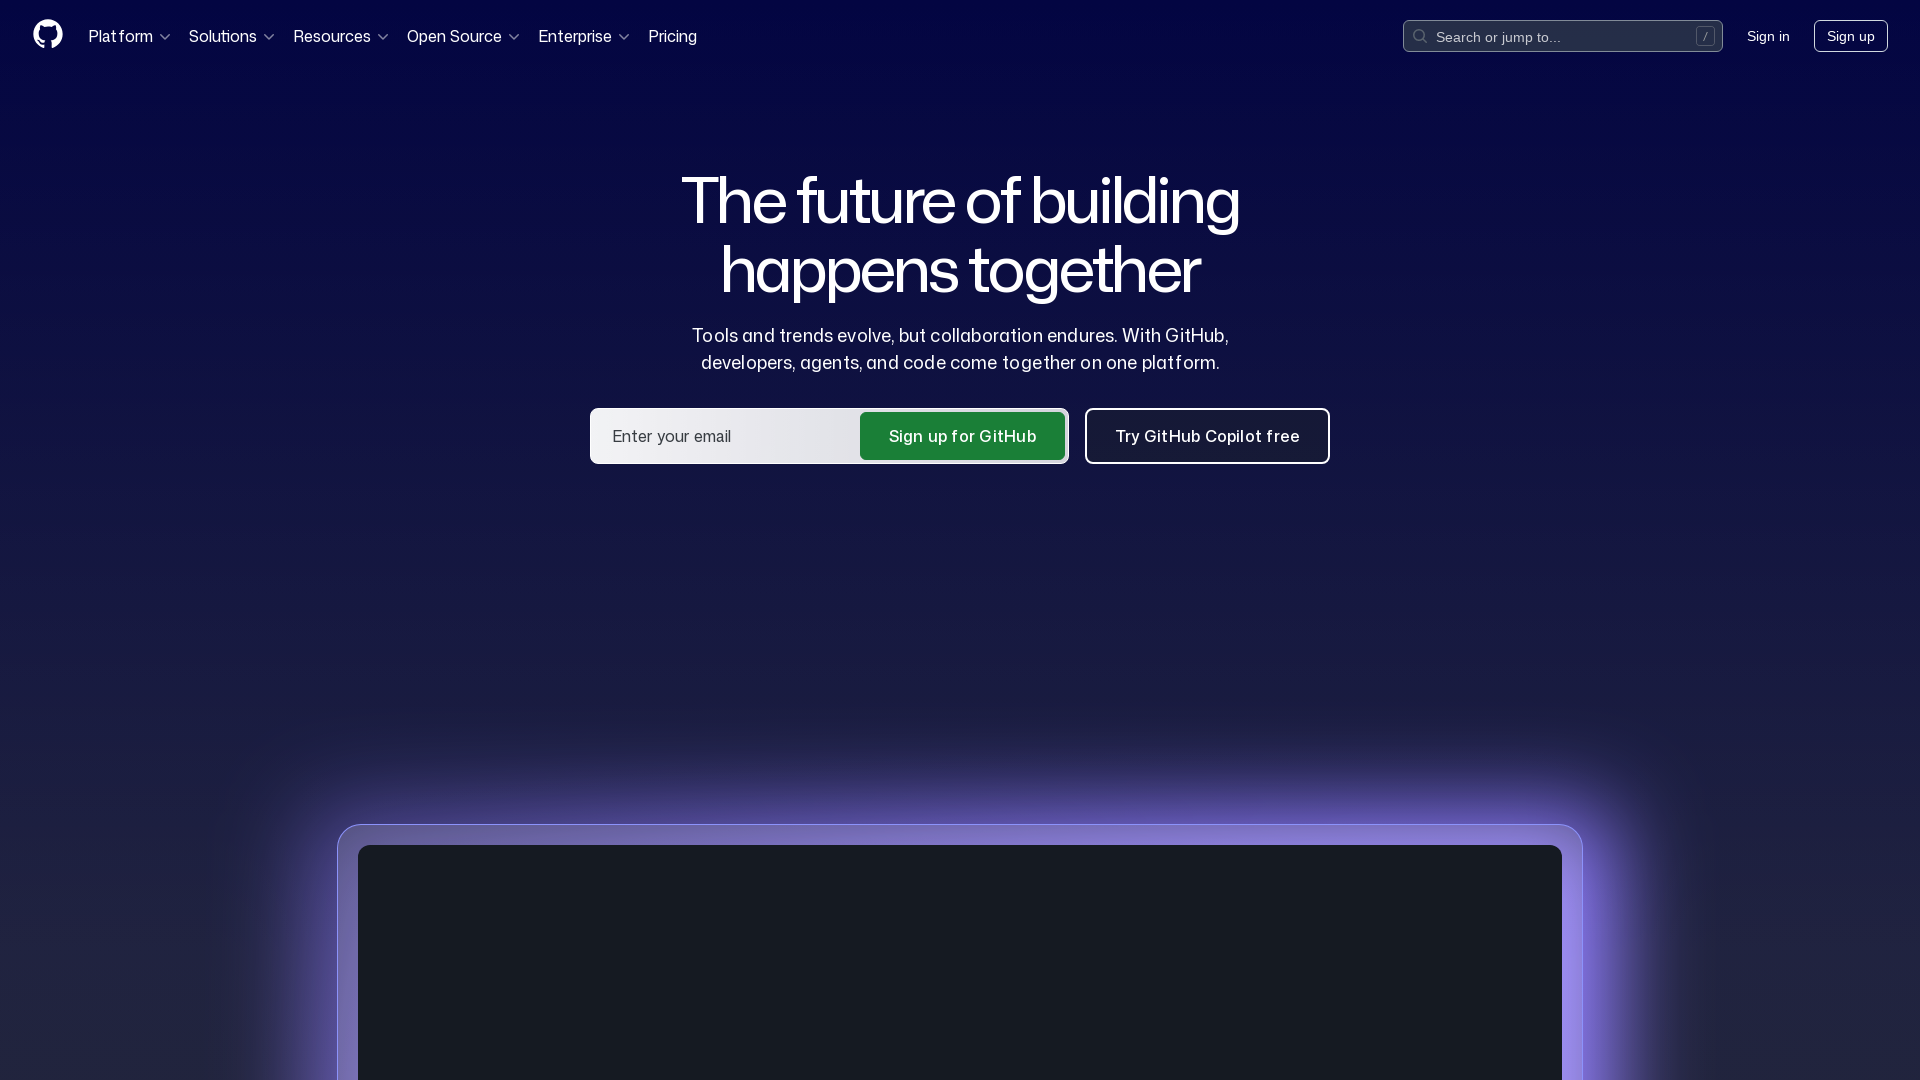

Waited for homepage to load (domcontentloaded)
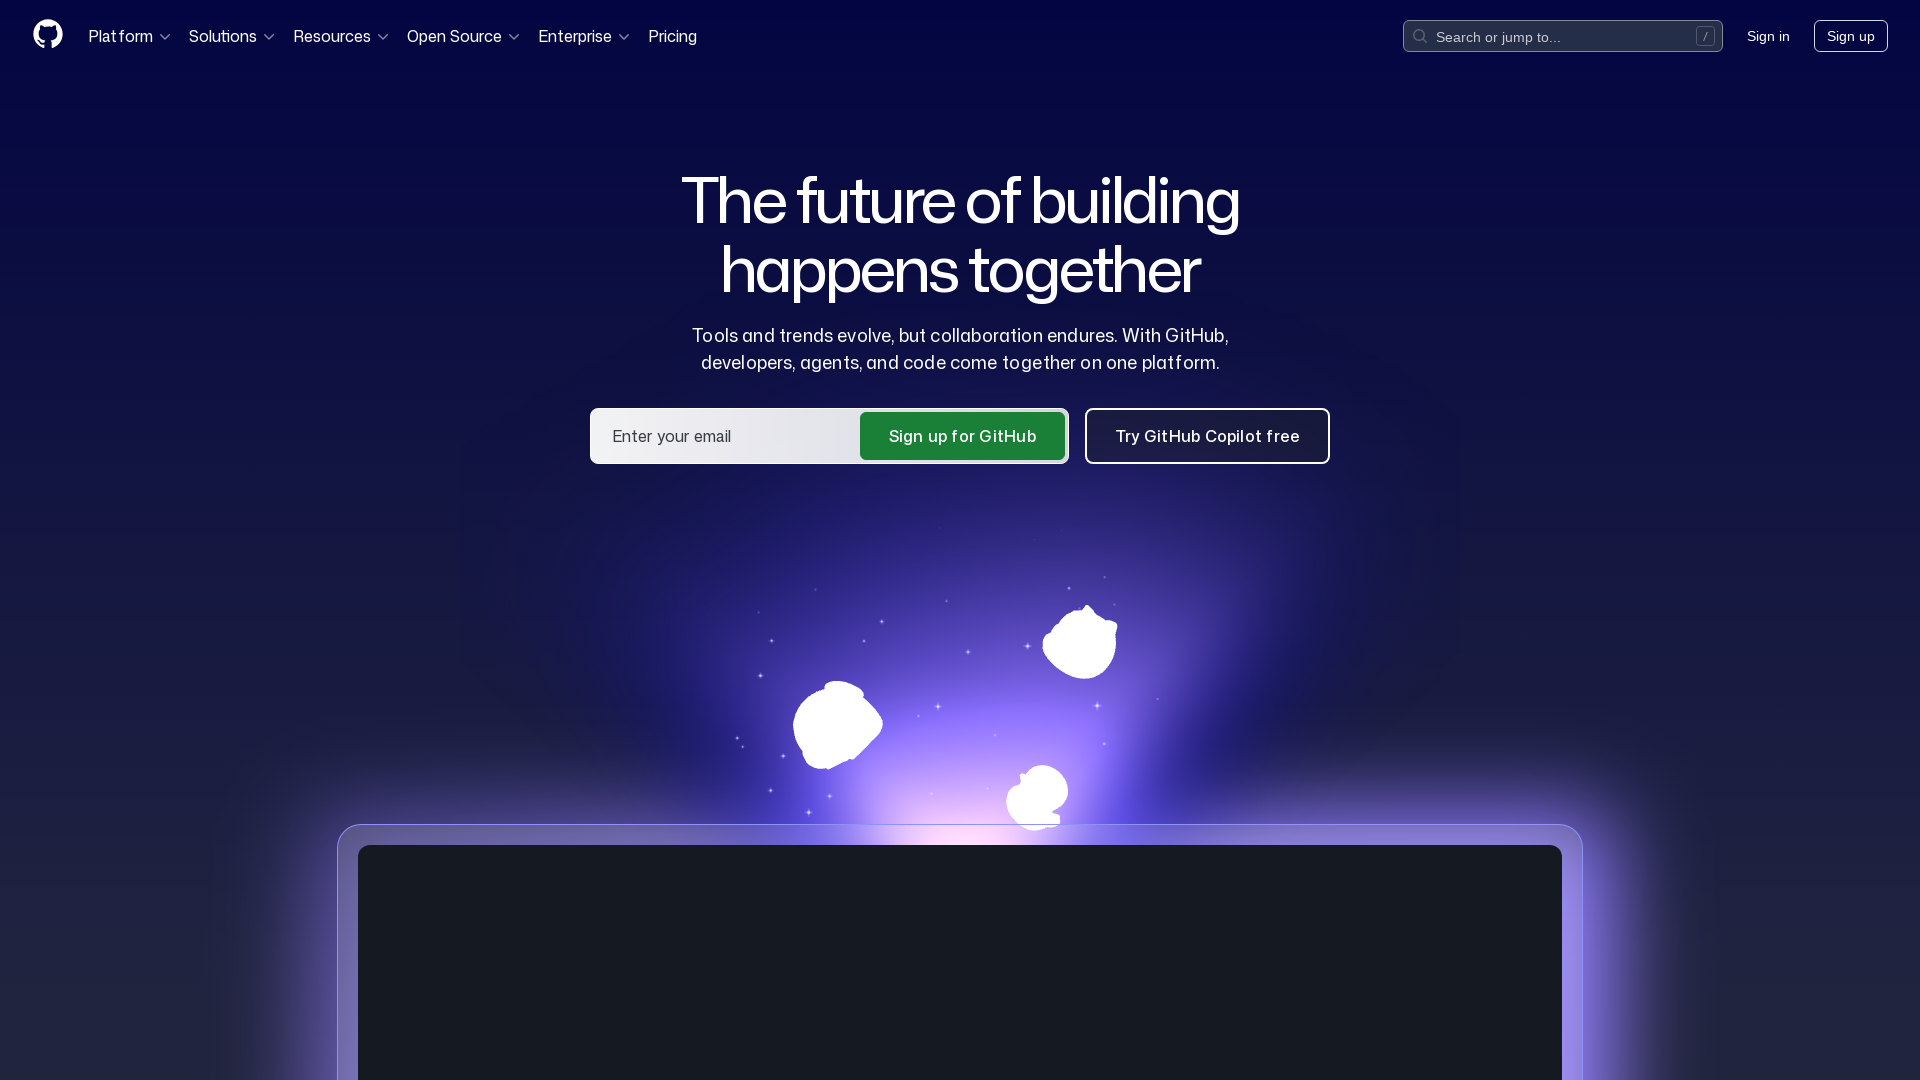

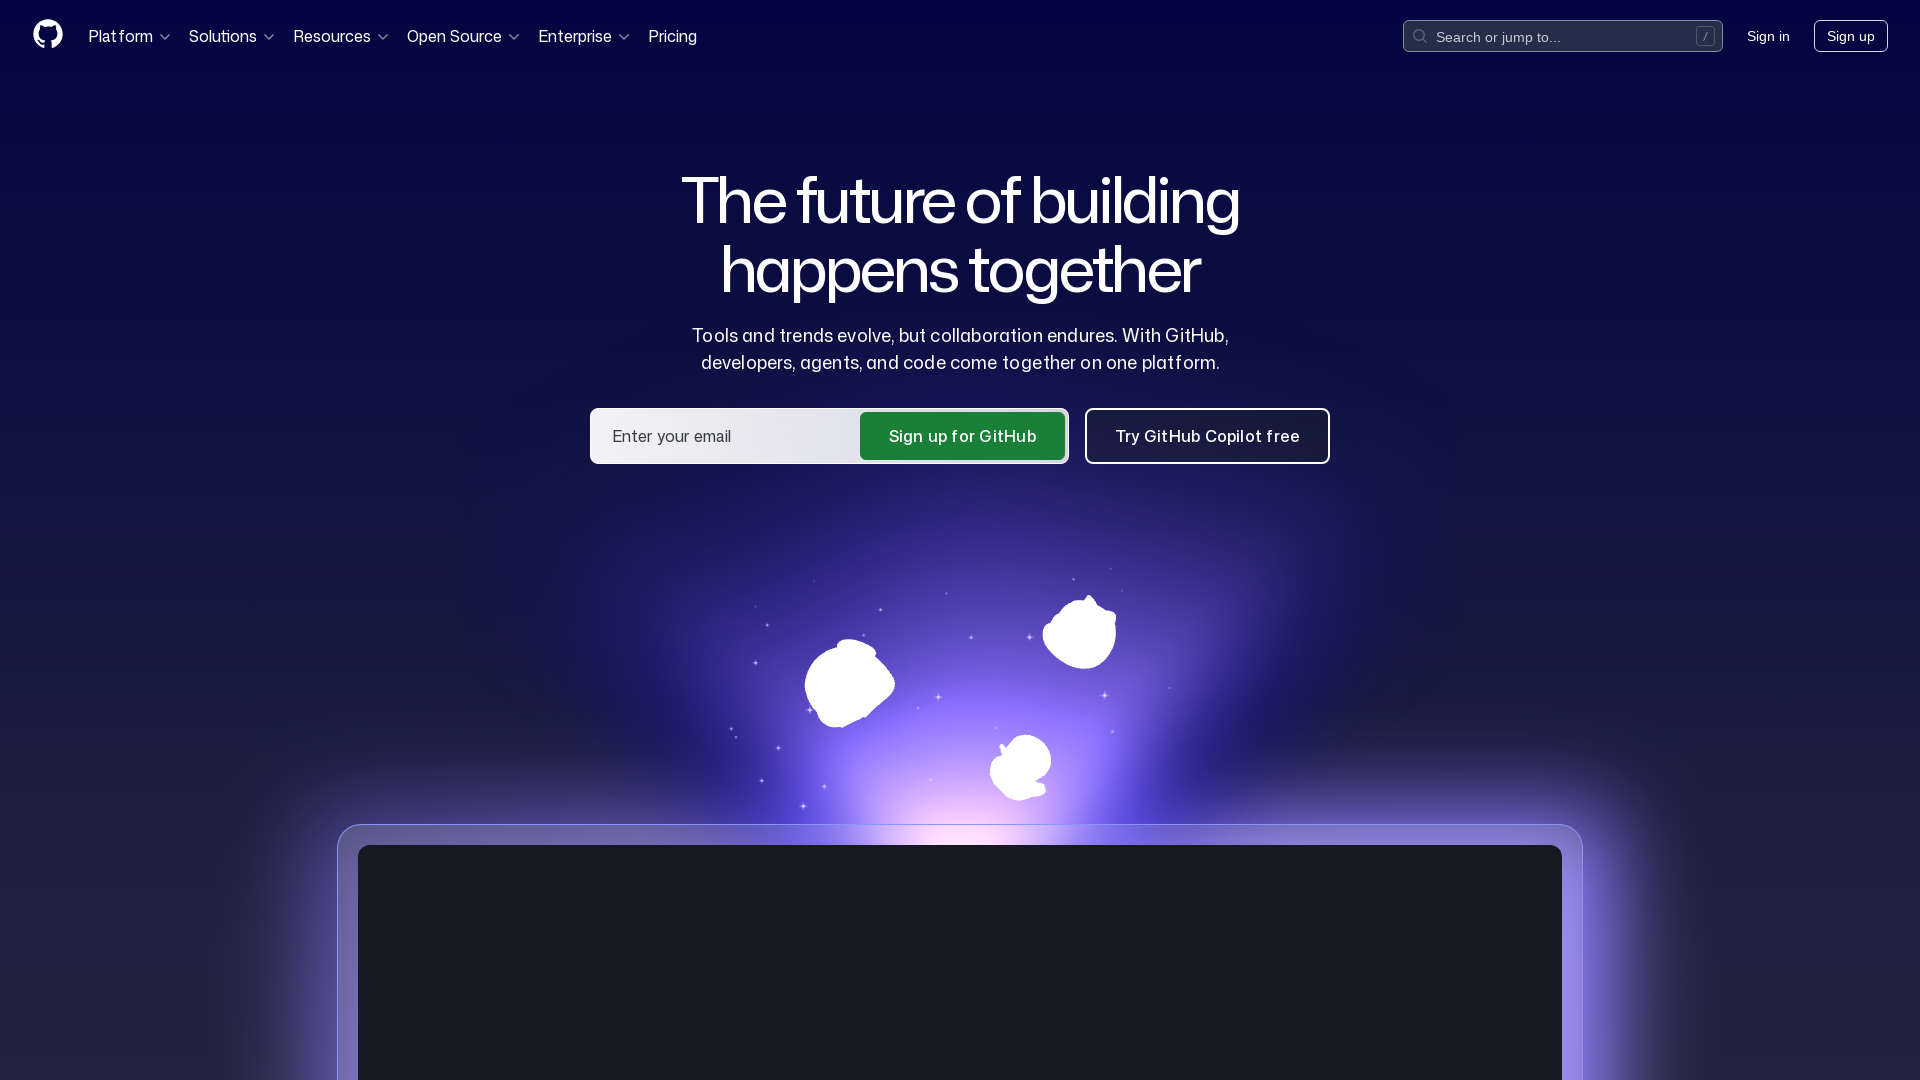